Tests the calculator addition operation by entering two numbers, clicking calculate, and verifying the sum result

Starting URL: https://testpages.eviltester.com/styled/calculator

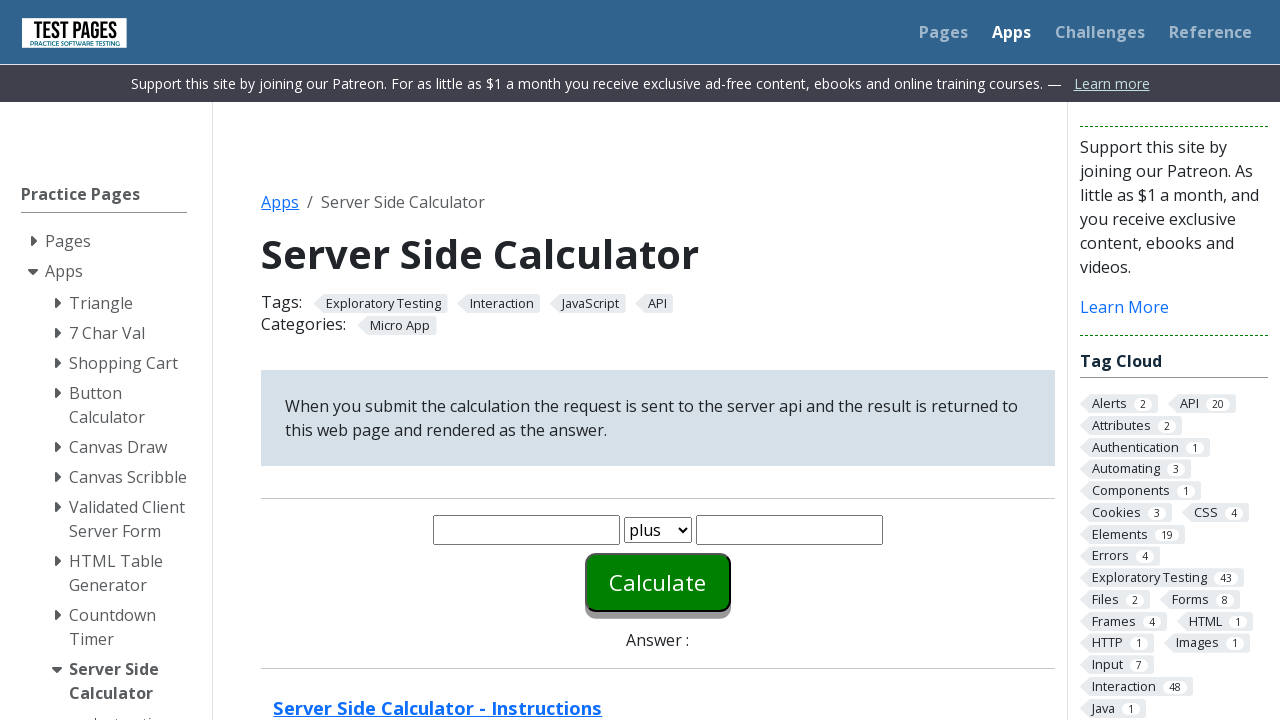

Entered first number '6' in the calculator on #number1
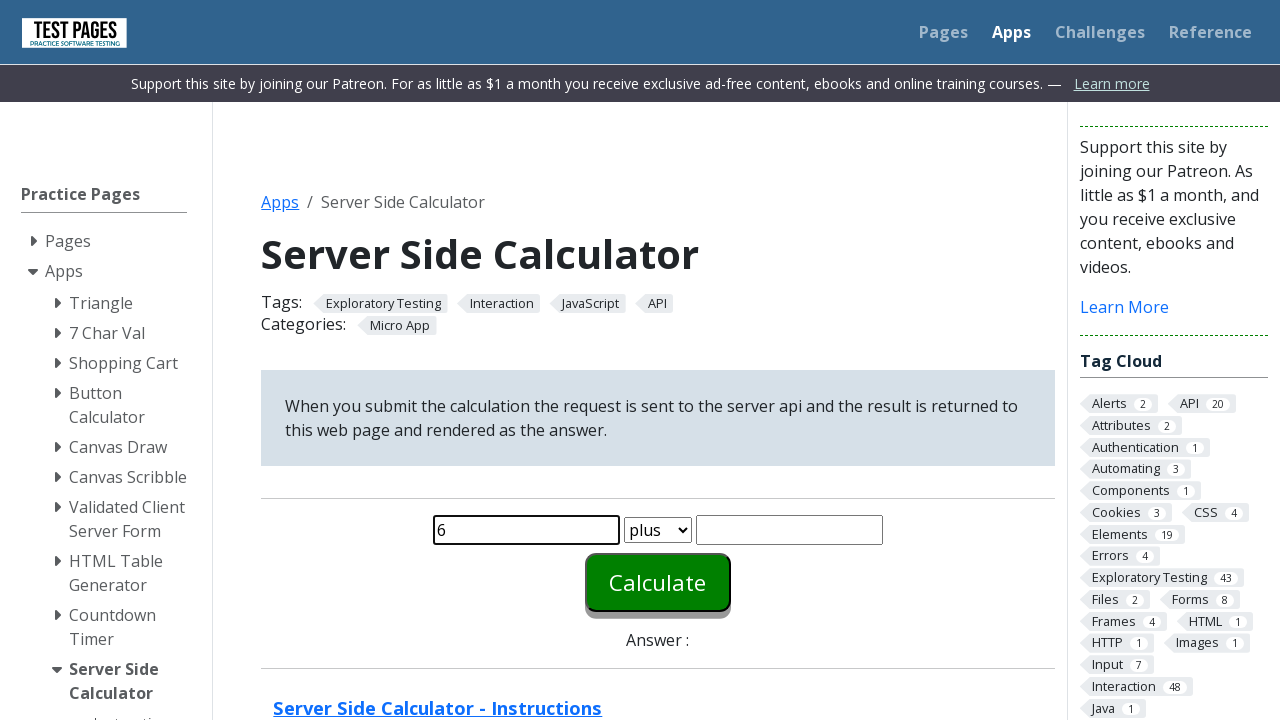

Entered second number '2' in the calculator on #number2
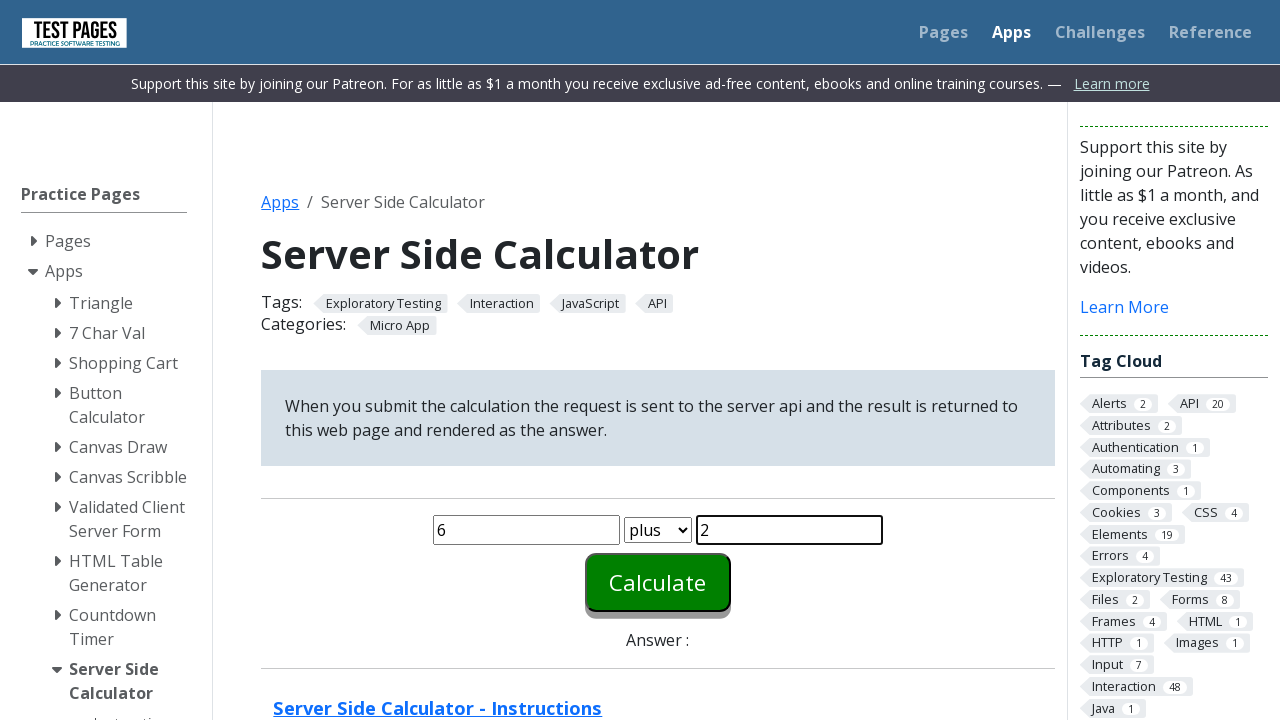

Clicked the Calculate button to perform addition at (658, 582) on #calculate
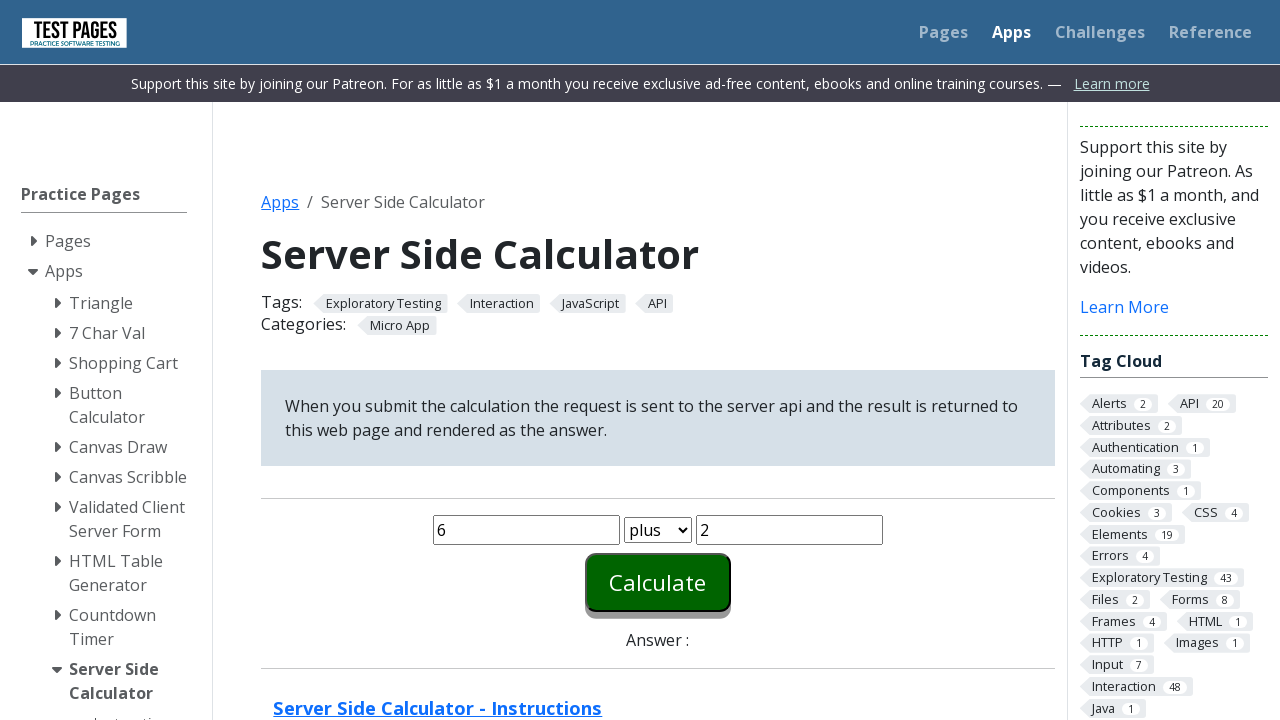

Addition result element loaded and is ready for verification
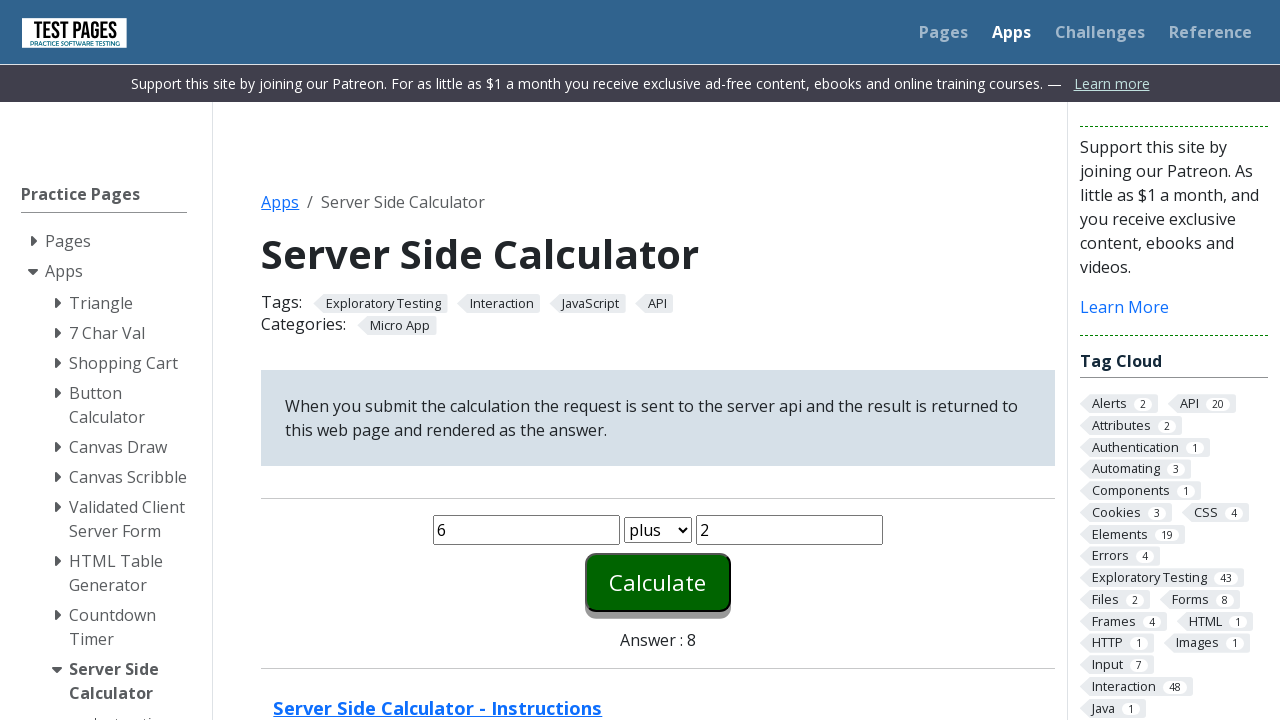

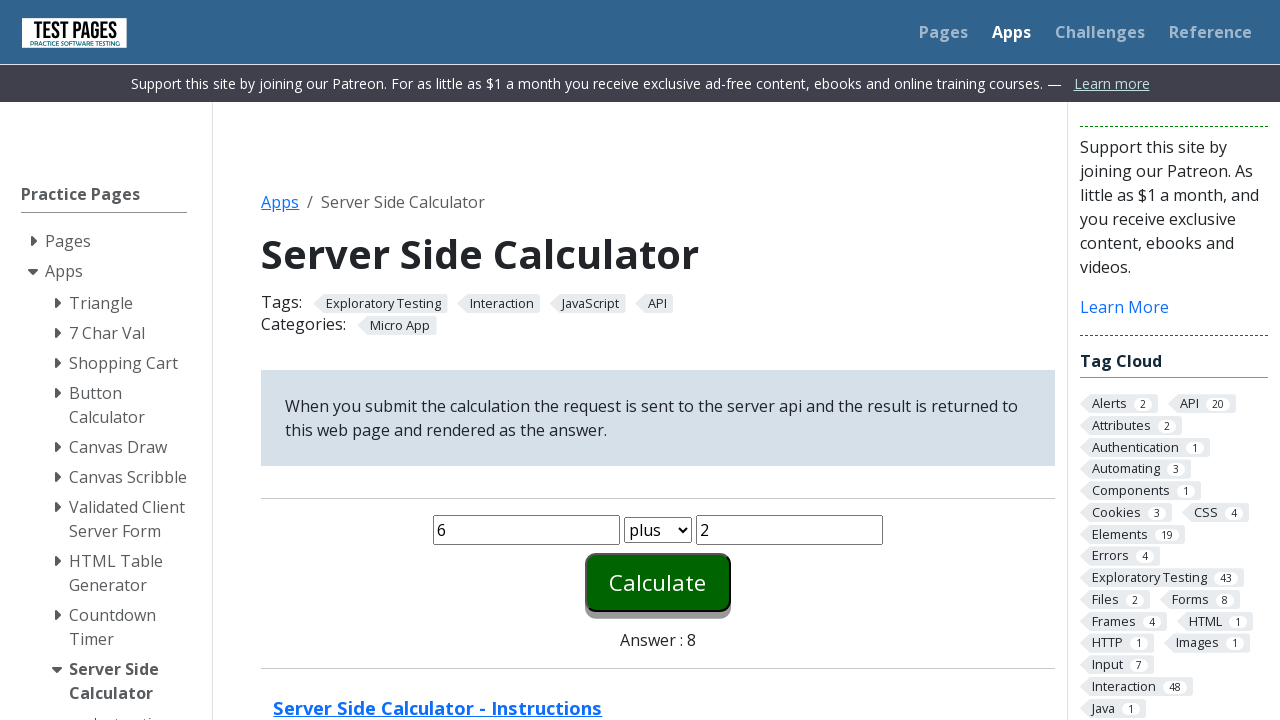